Navigates to a sitemap XML page, then to a 404 error page, and scrolls down the page to verify page behavior

Starting URL: https://www.getcalley.com/page-sitemap.xml

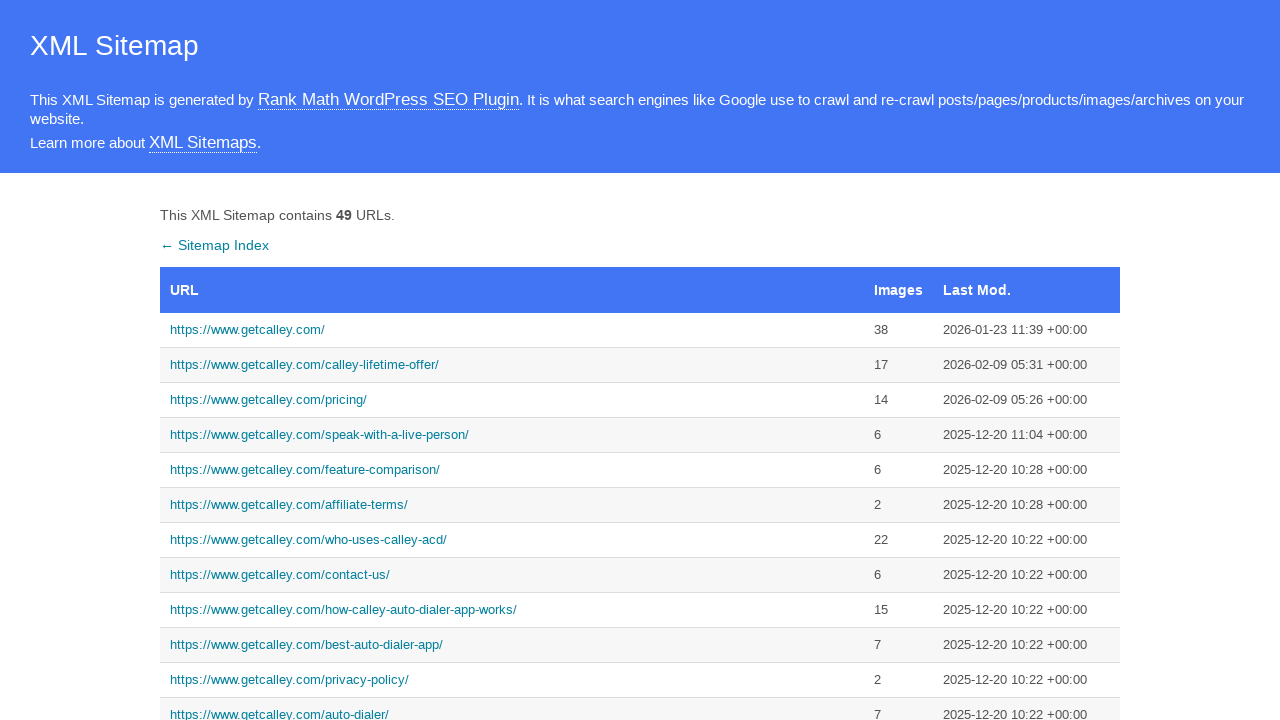

Navigated to sitemap XML page at https://www.getcalley.com/page-sitemap.xml
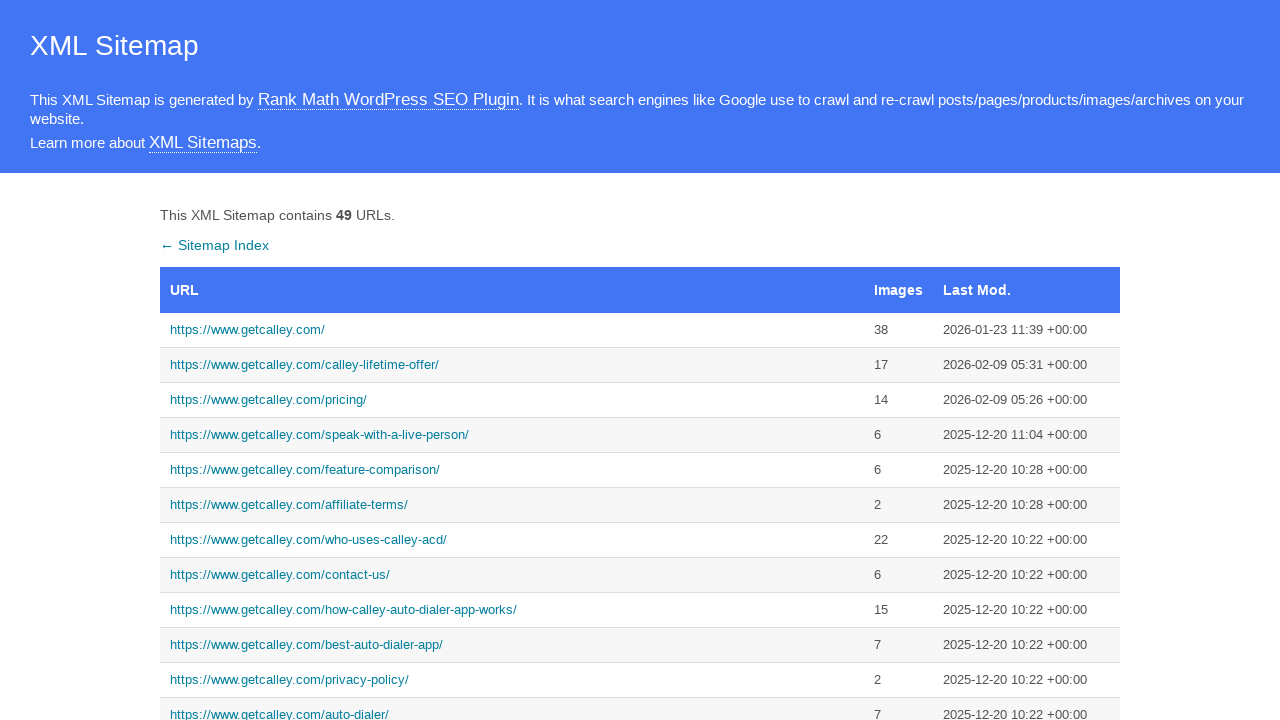

Navigated to 404 error page
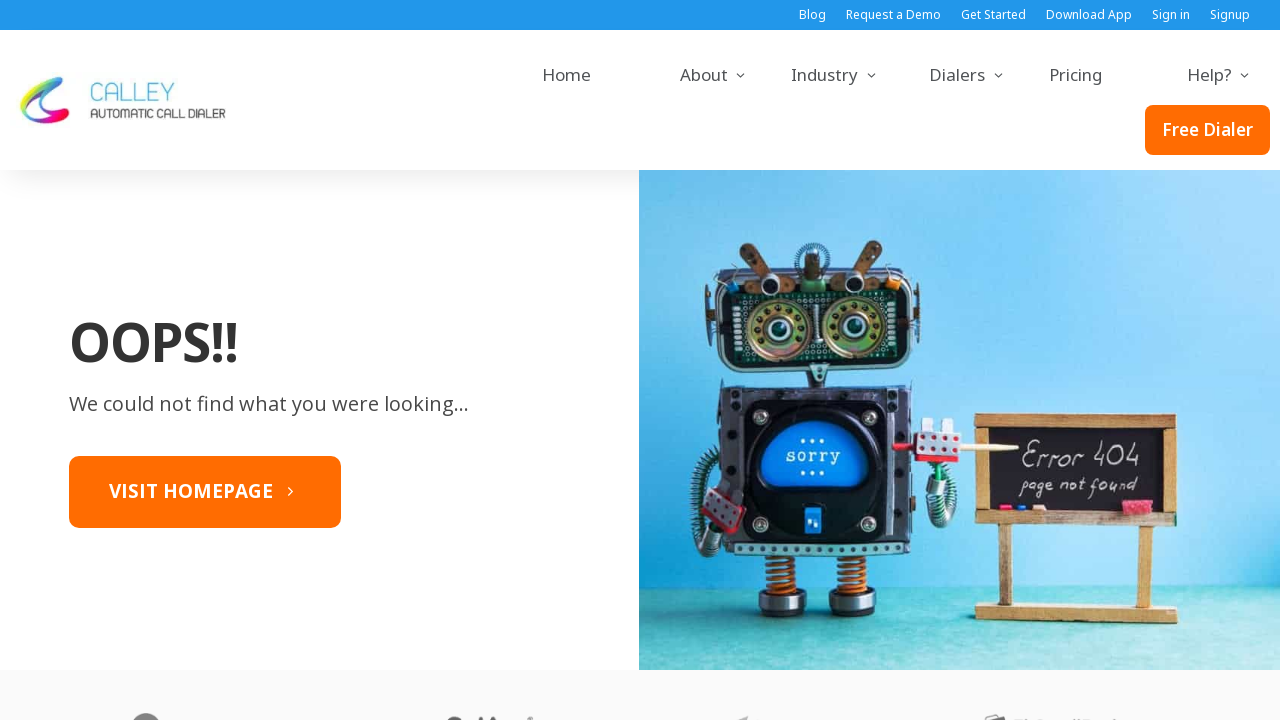

Scrolled down the page by 1000 pixels
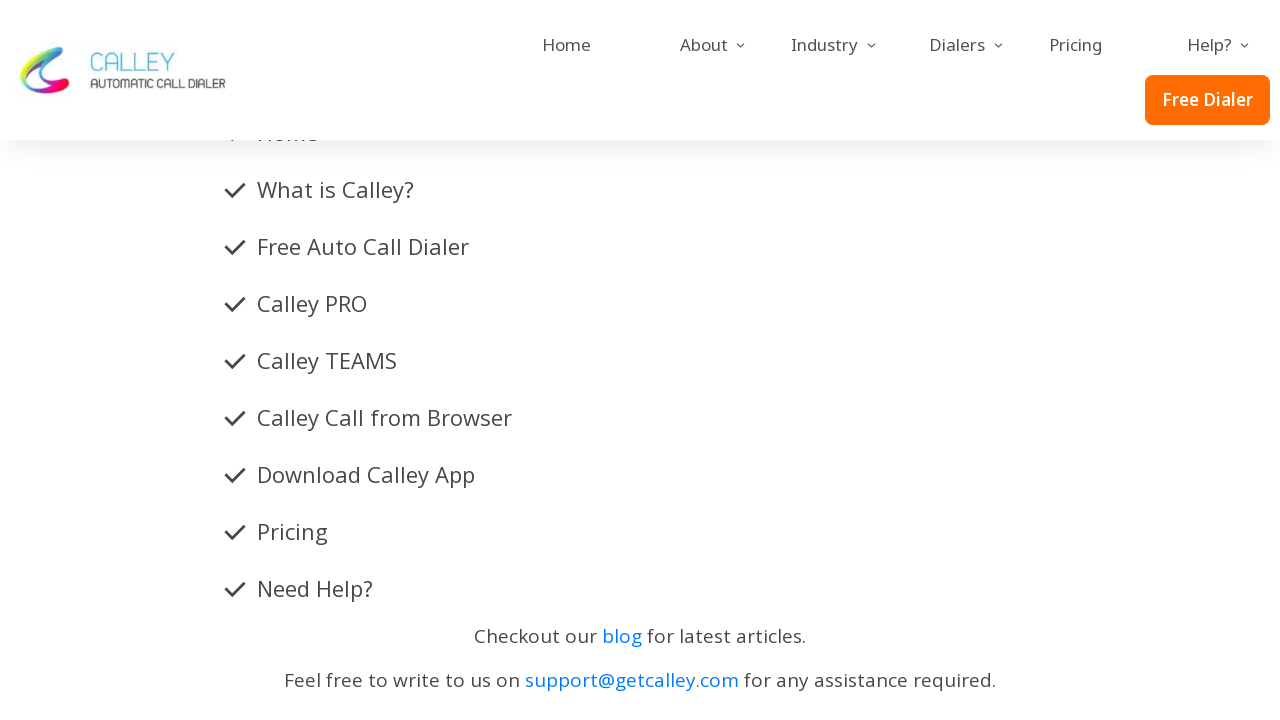

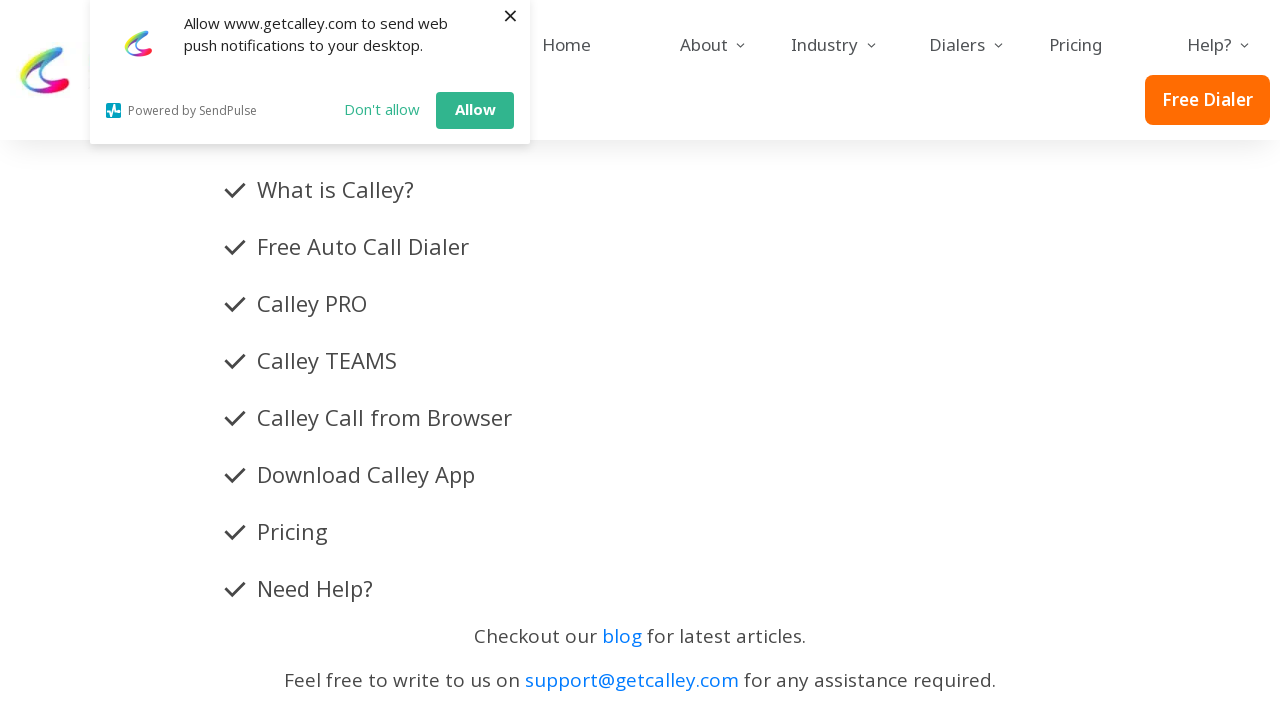